Navigates to a YouTube search results page for "youtube playwright with vs code" query

Starting URL: https://www.youtube.com/search?q=youtube+playwright+with+vs+code&gs_lcrp=EgRlZGdlKgcIABBFGMIDMgcIABBFGMIDMgcIARBFGMIDMgcIAhBFGMIDMgcIAxBFGMIDMgcIBBBFGMIDMgcIBRBFGMIDMgcIBhBFGMIDMgcIBxBFGMIDMgsICBDpBxj2Bxj6VTILCAkQ6QcY9gcY-lUyCAgKEOkHGPIHMgsICxDpBxj2Bxj6VdIBCzU2MDc1ODJqMGoxqAIIsAIB&FORM=ANNAB1&PC=U531

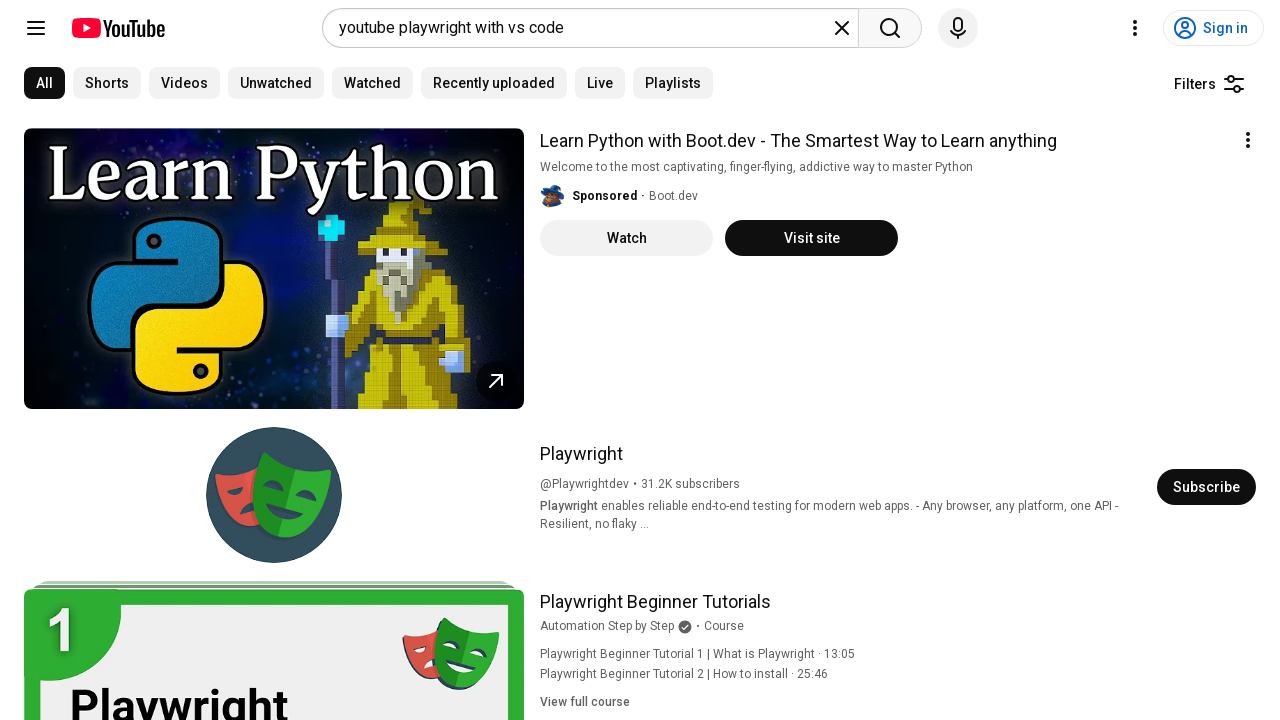

Navigated to YouTube search results page for 'youtube playwright with vs code'
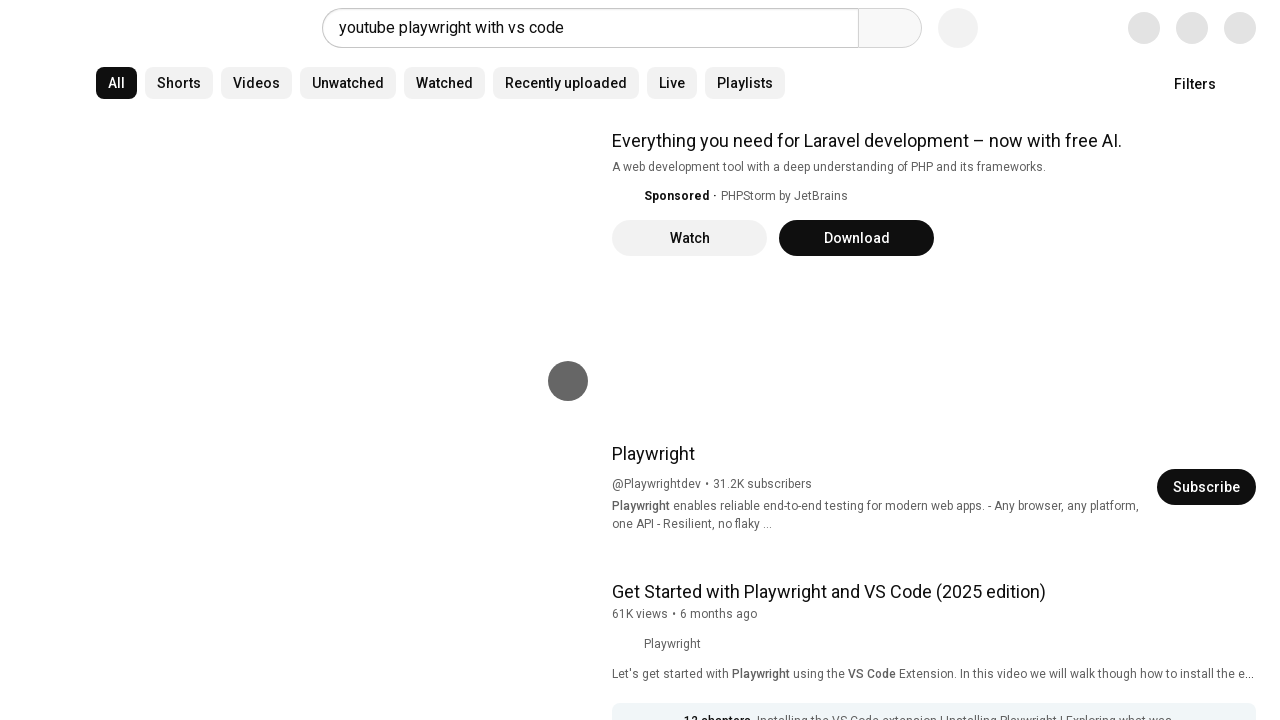

Page fully loaded - domcontentloaded state reached
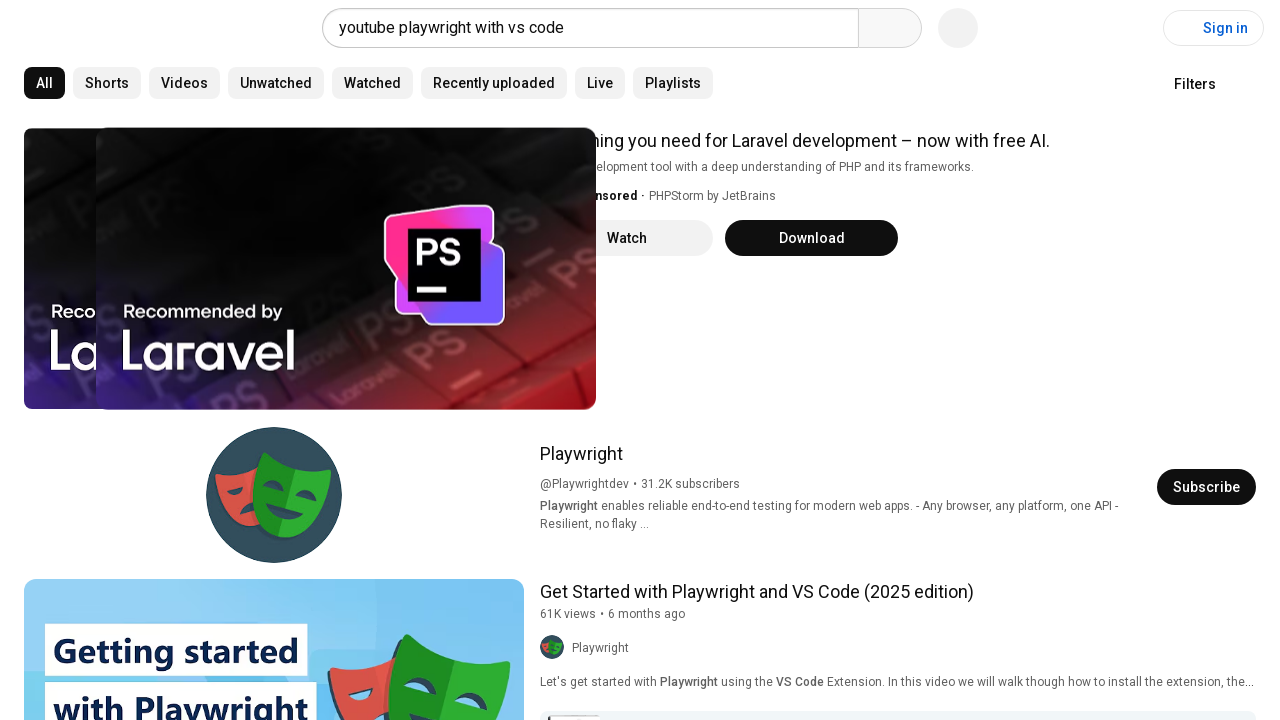

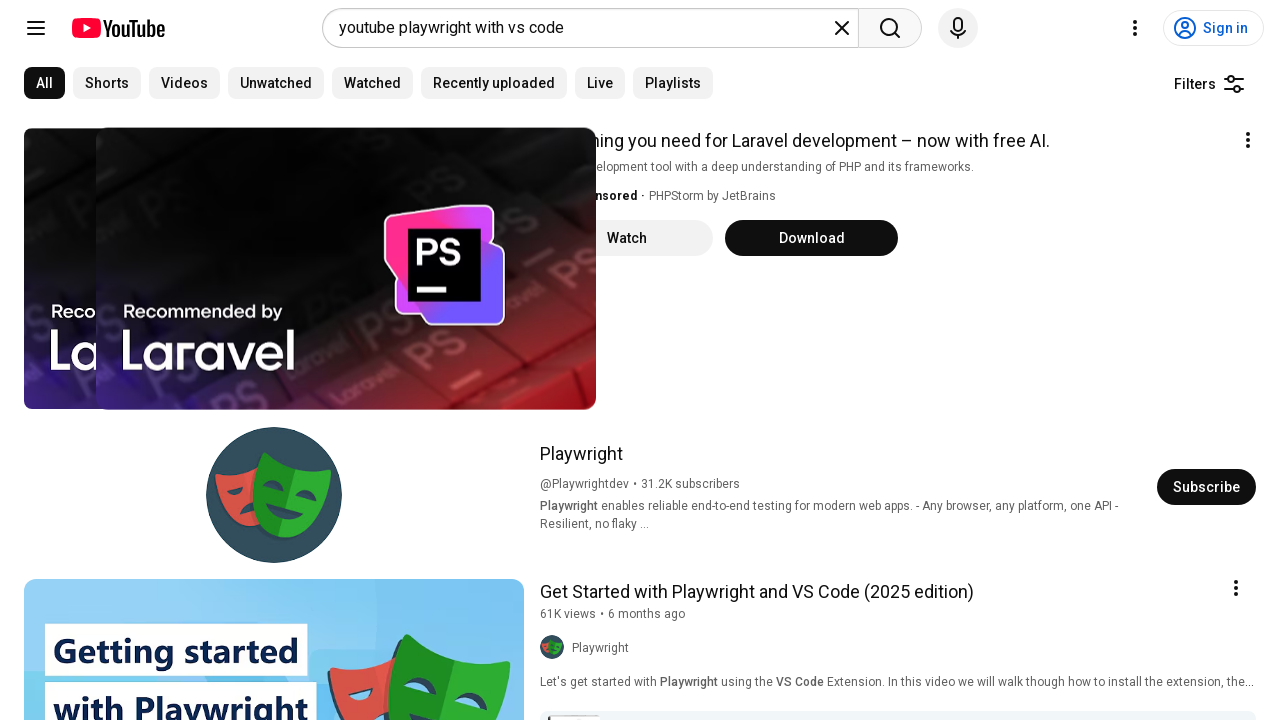